Tests the Korea Meteorological Administration weather data interface by clicking through various time period selection options and search buttons to navigate different data views.

Starting URL: https://data.kma.go.kr/data/mrz/mrzRltmList.do?pgmNo=645

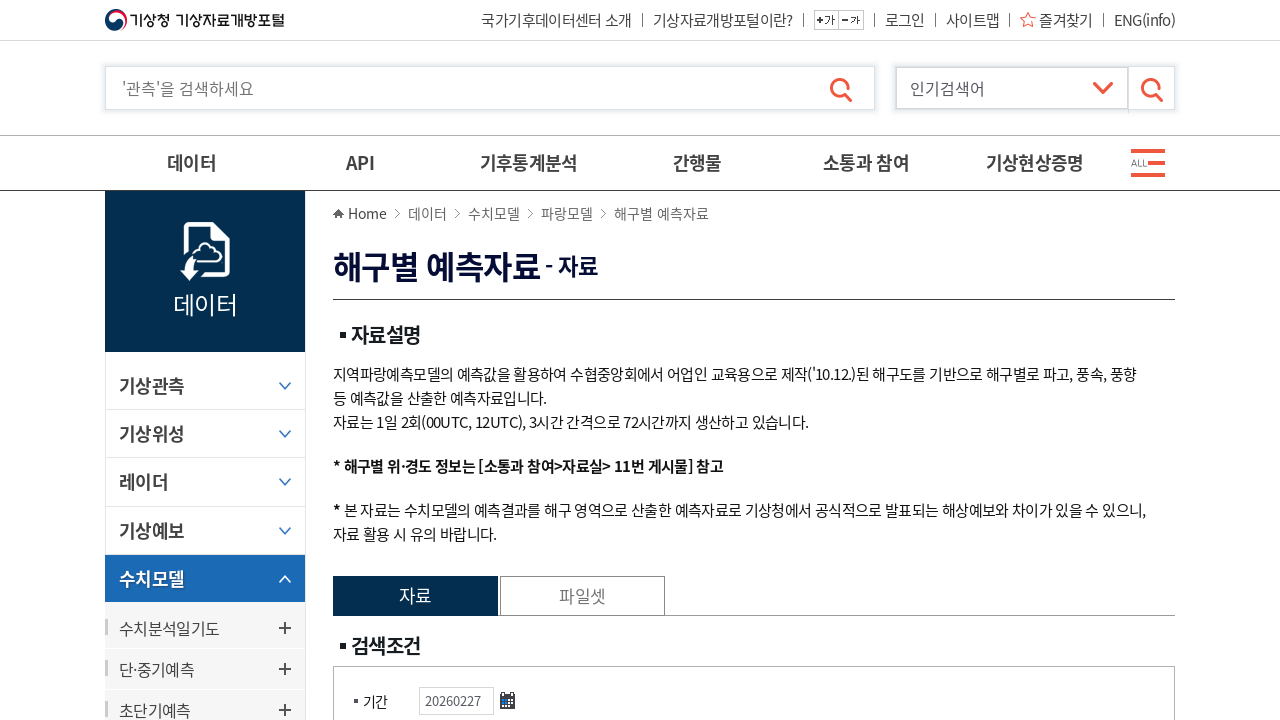

Clicked search button to load initial weather data at (754, 360) on #dsForm > div.wrap_btn > button
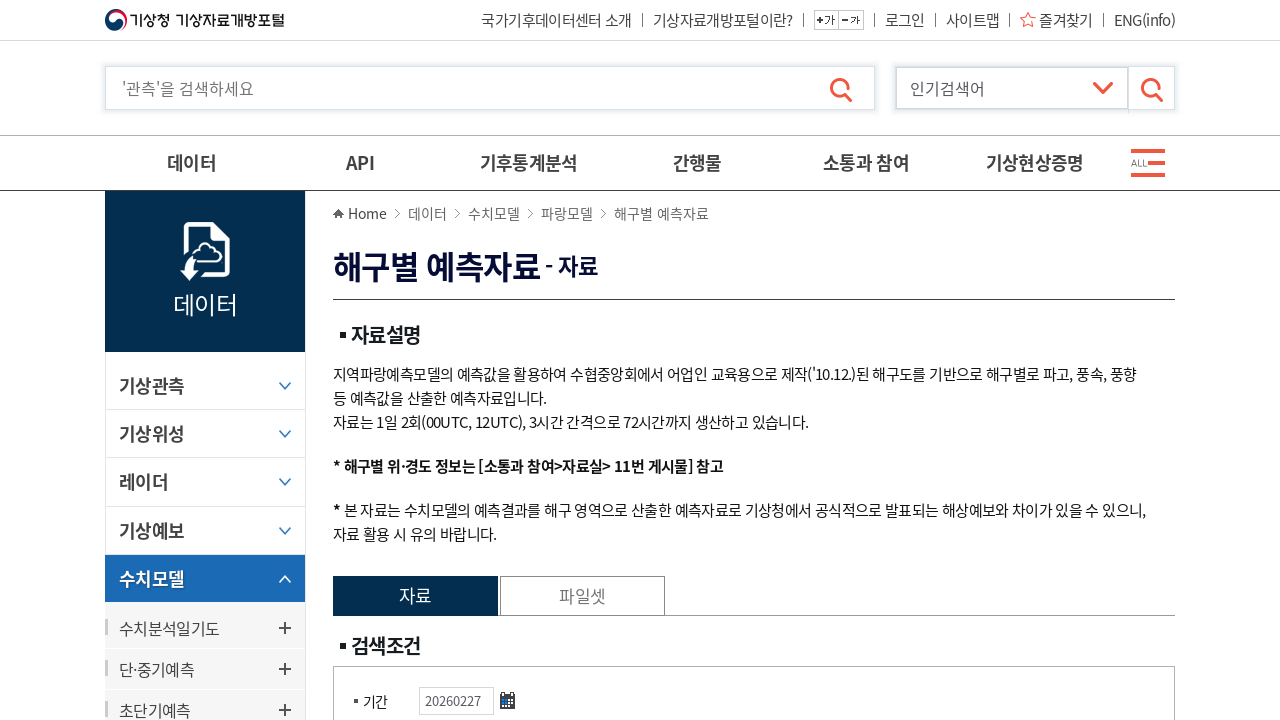

Waited 2 seconds for initial data to load
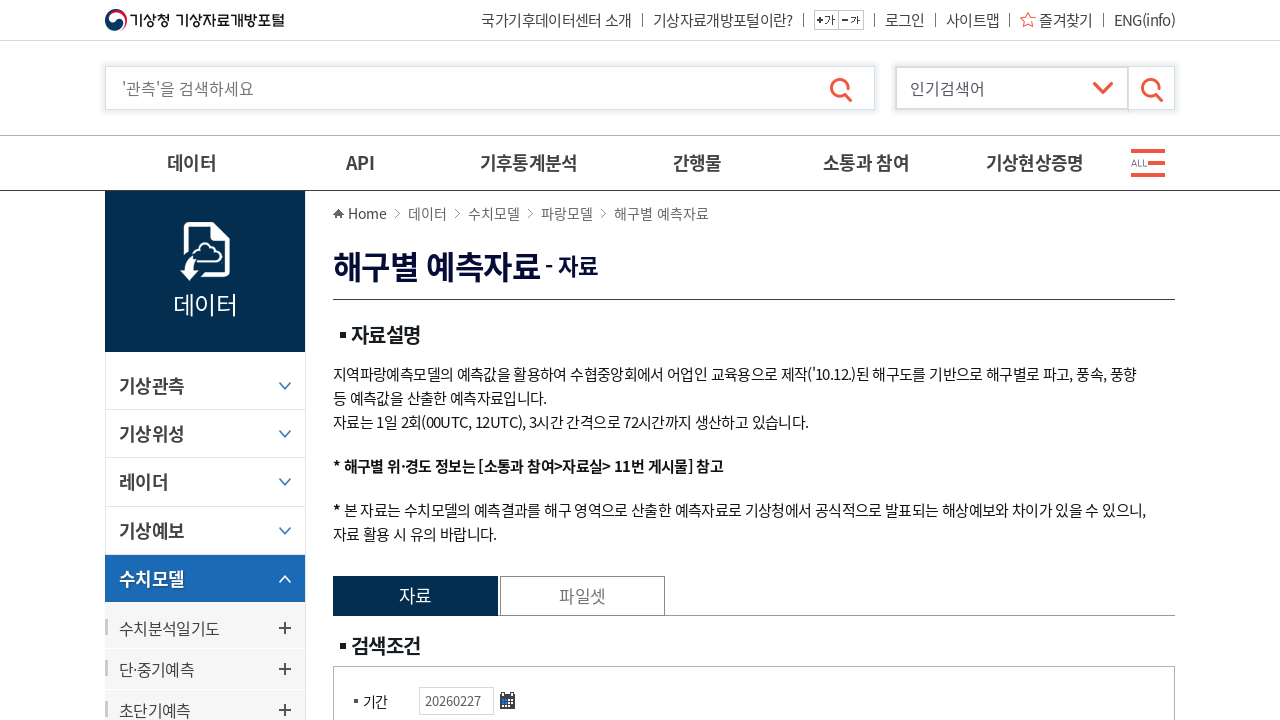

Selected 03시 (3 AM) time period at (822, 361) on #ztree1_4_a > label
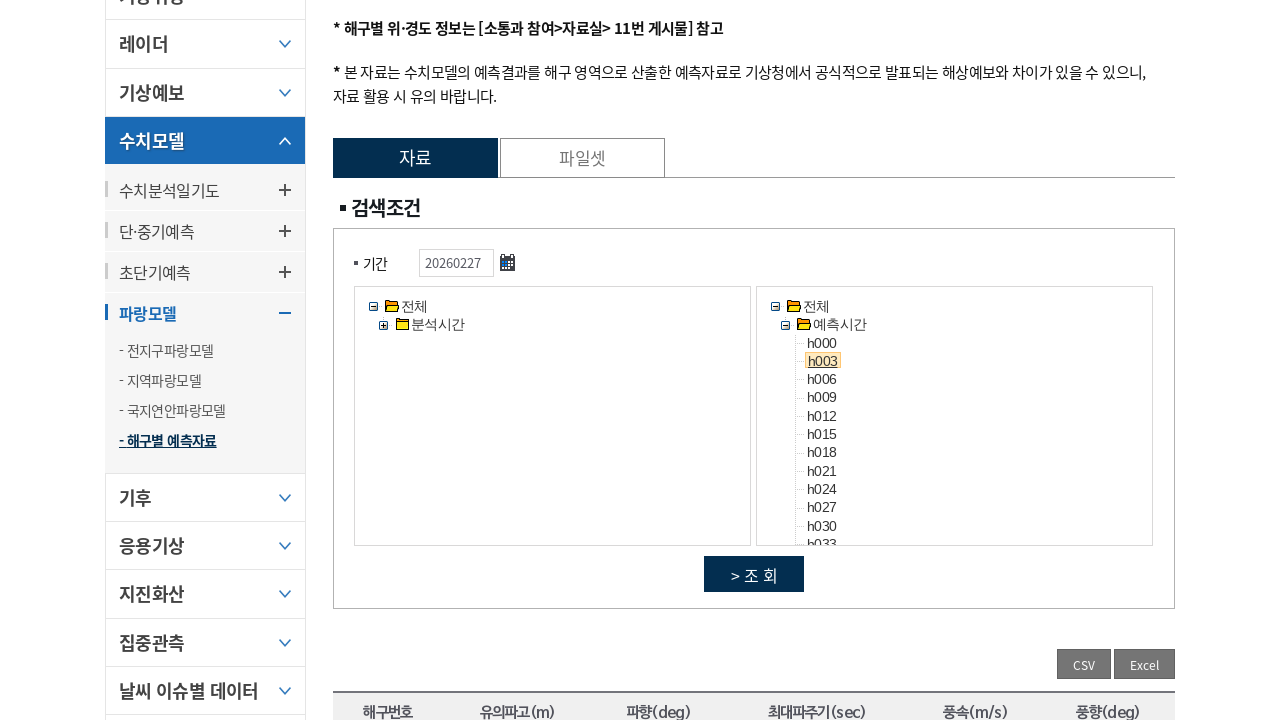

Clicked search button to view 03시 data at (754, 574) on #dsForm > div.wrap_btn > button
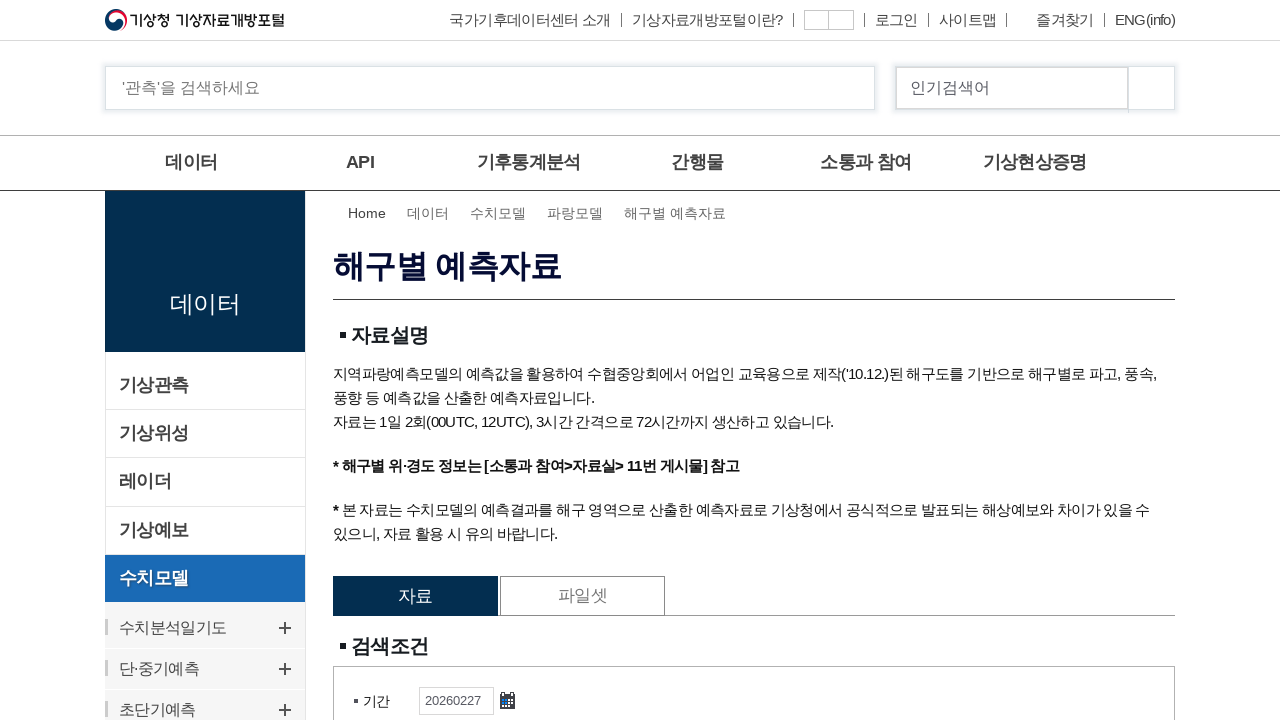

Waited 1 second for 03시 data to load
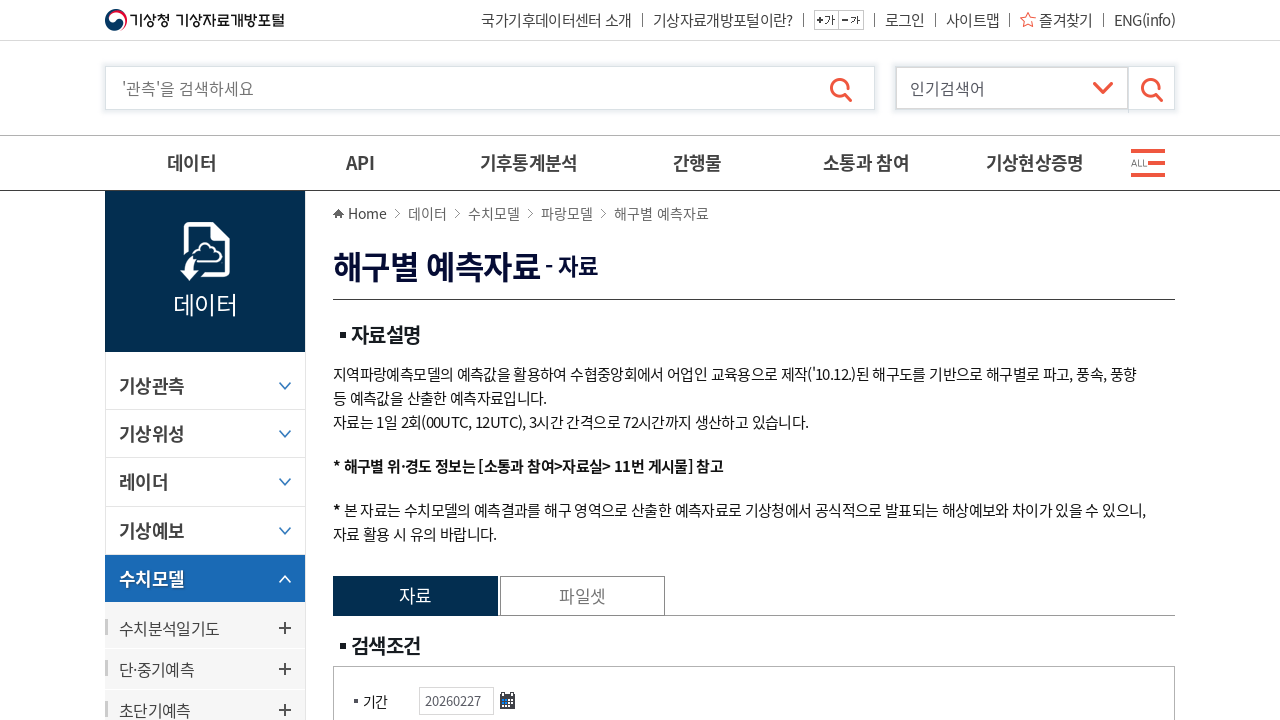

Selected 06시 (6 AM) time period at (822, 360) on #ztree1_5_a > label
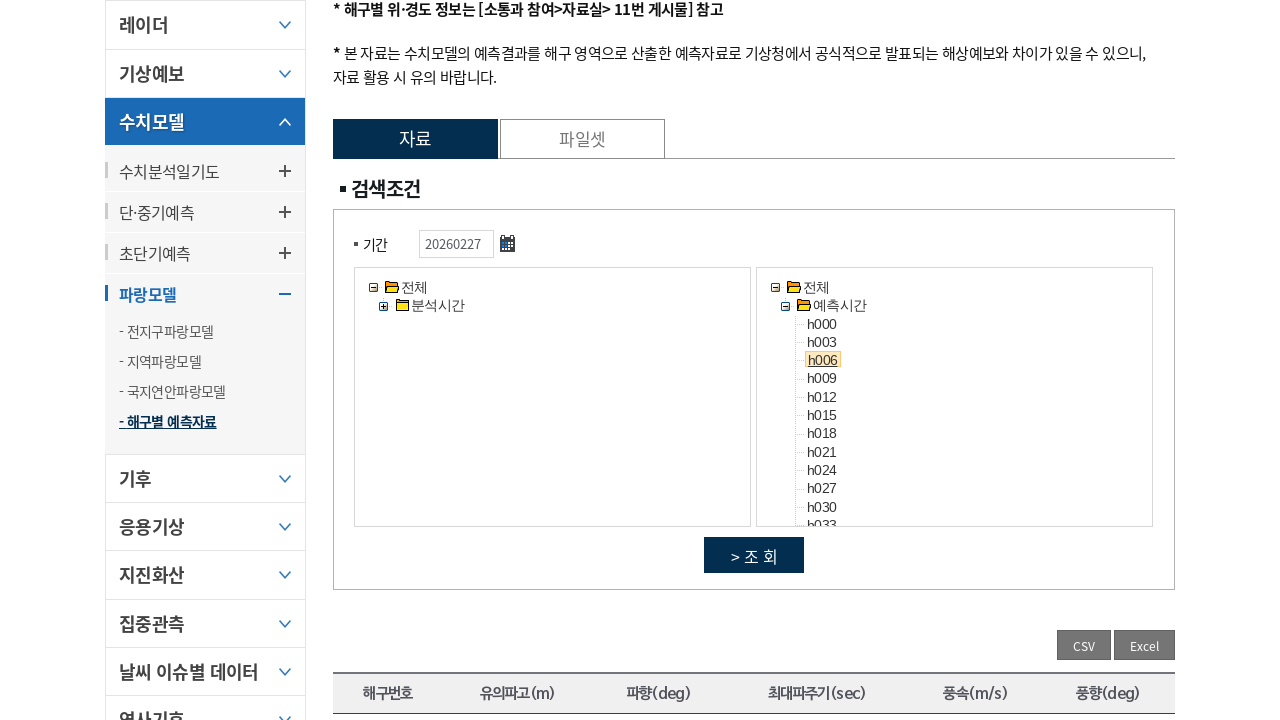

Clicked search button to view 06시 data at (754, 555) on #dsForm > div.wrap_btn > button
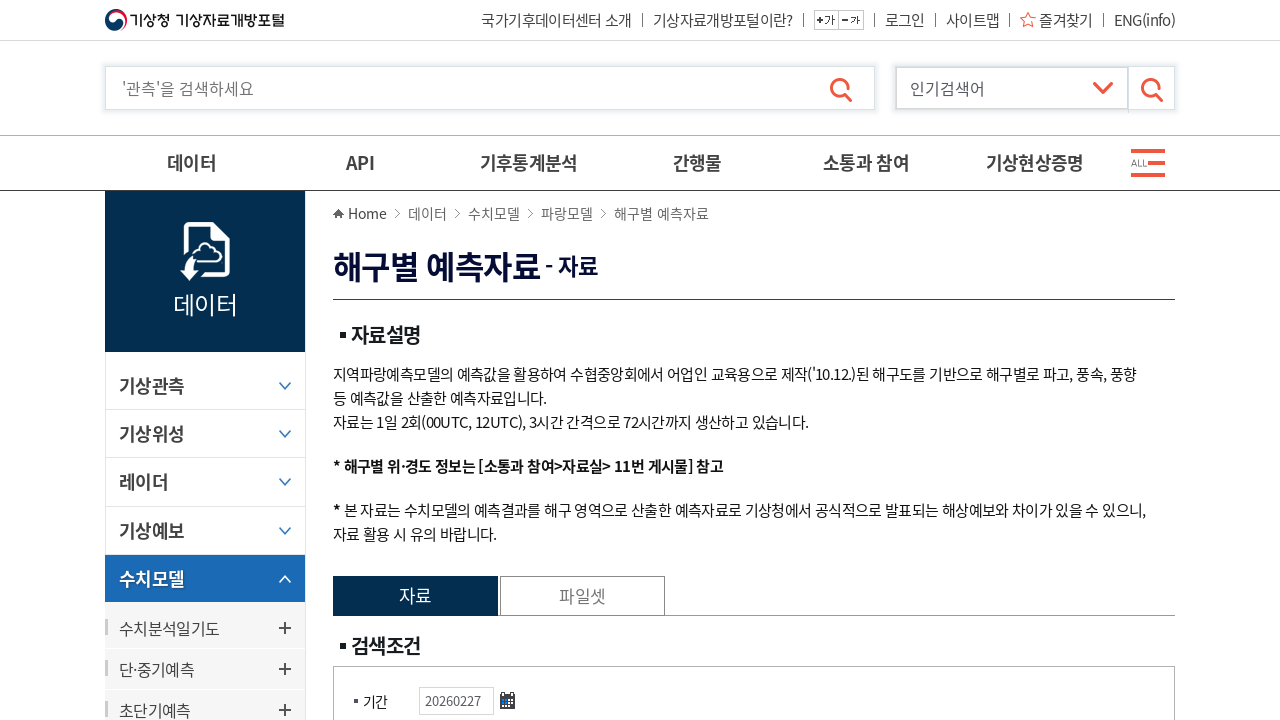

Waited 1 second for 06시 data to load
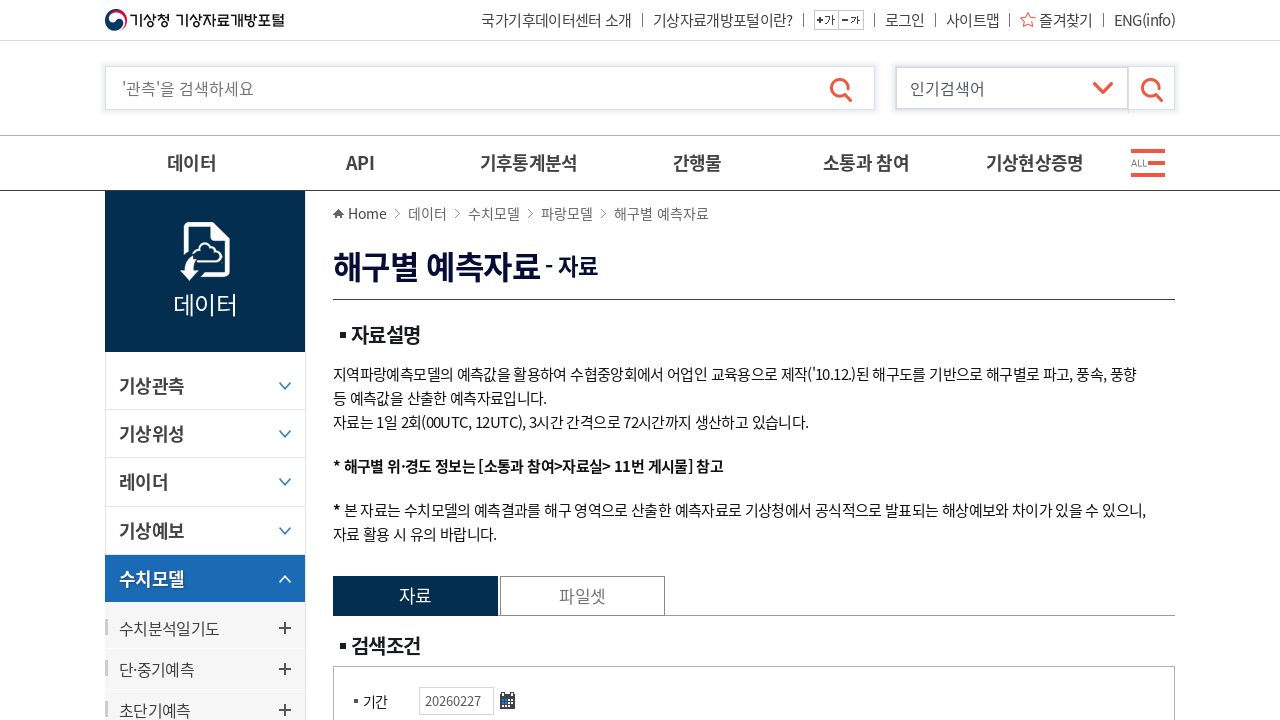

Selected 09시 (9 AM) time period at (822, 360) on #ztree1_6_a > label
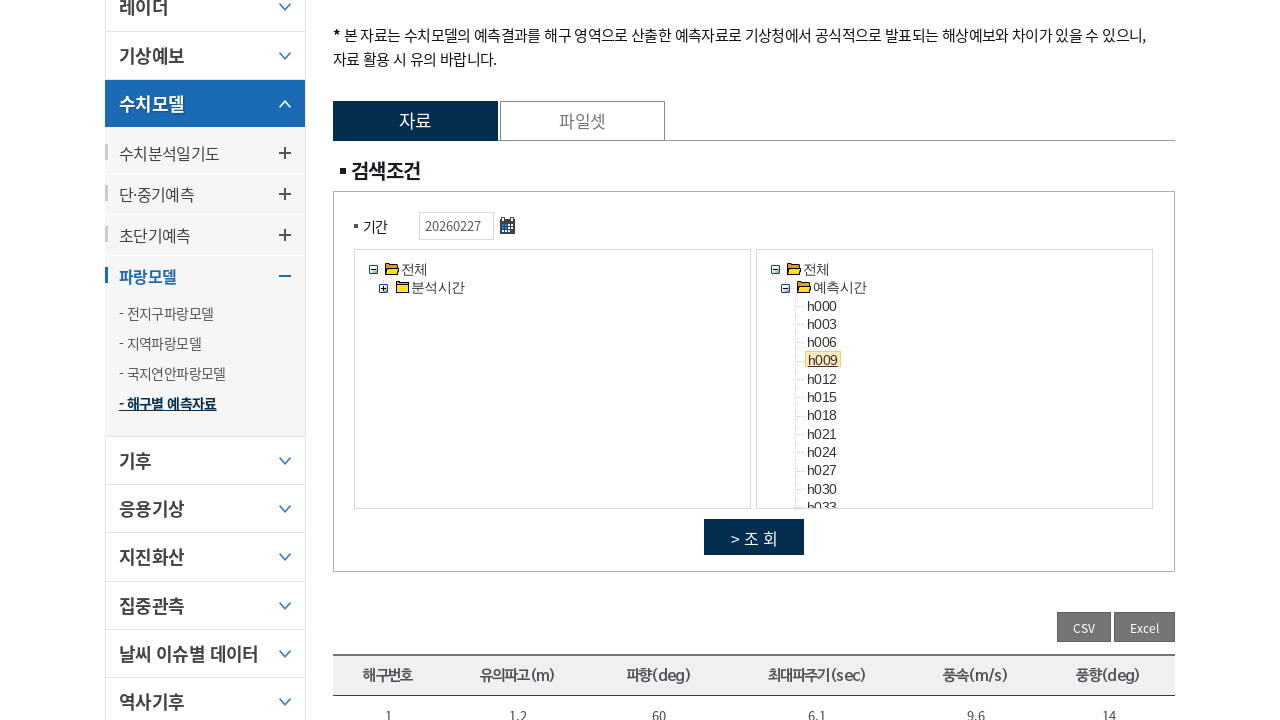

Clicked search button to view 09시 data at (754, 537) on #dsForm > div.wrap_btn > button
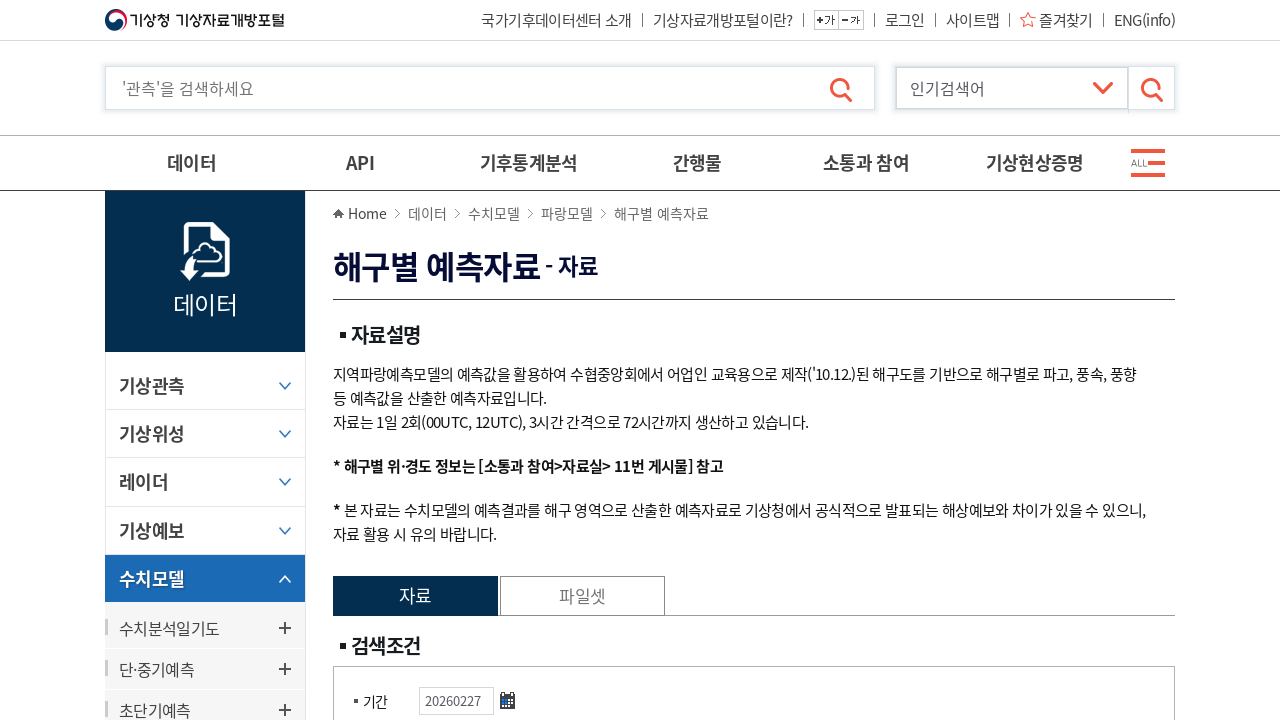

Waited 1 second for 09시 data to load
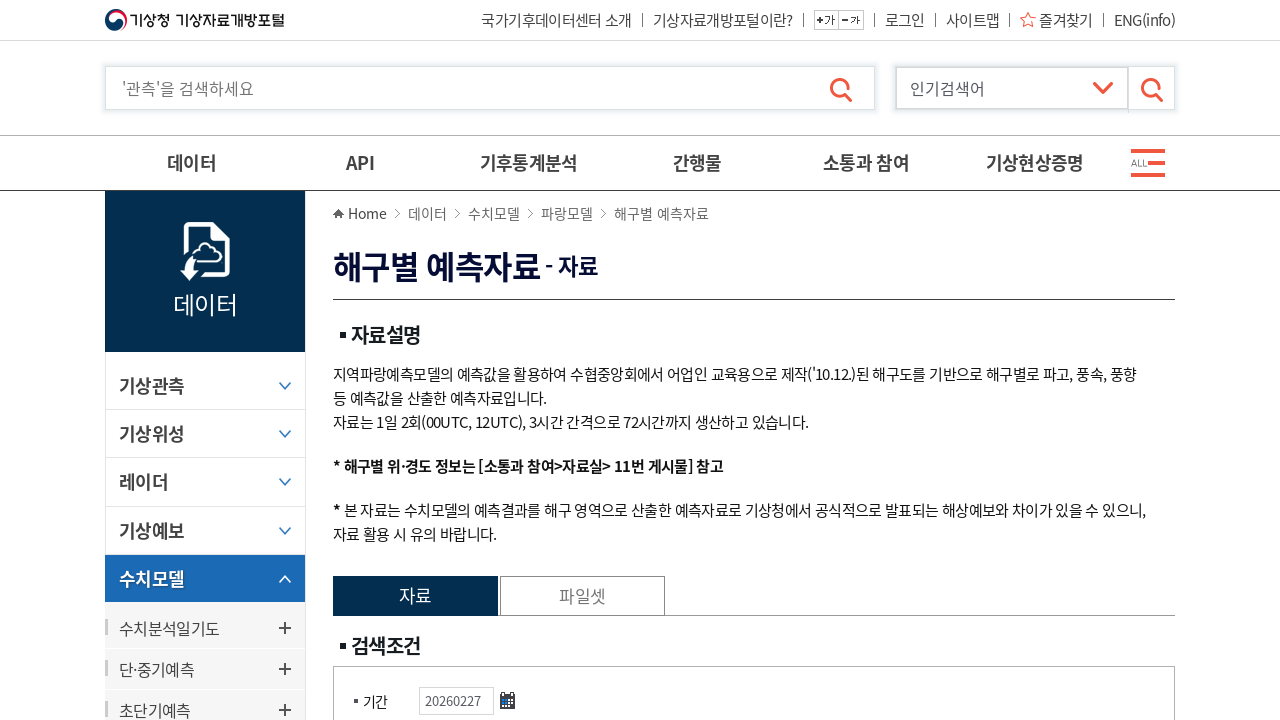

Expanded tree to access 12시 time periods at (384, 361) on #ztree_2_switch
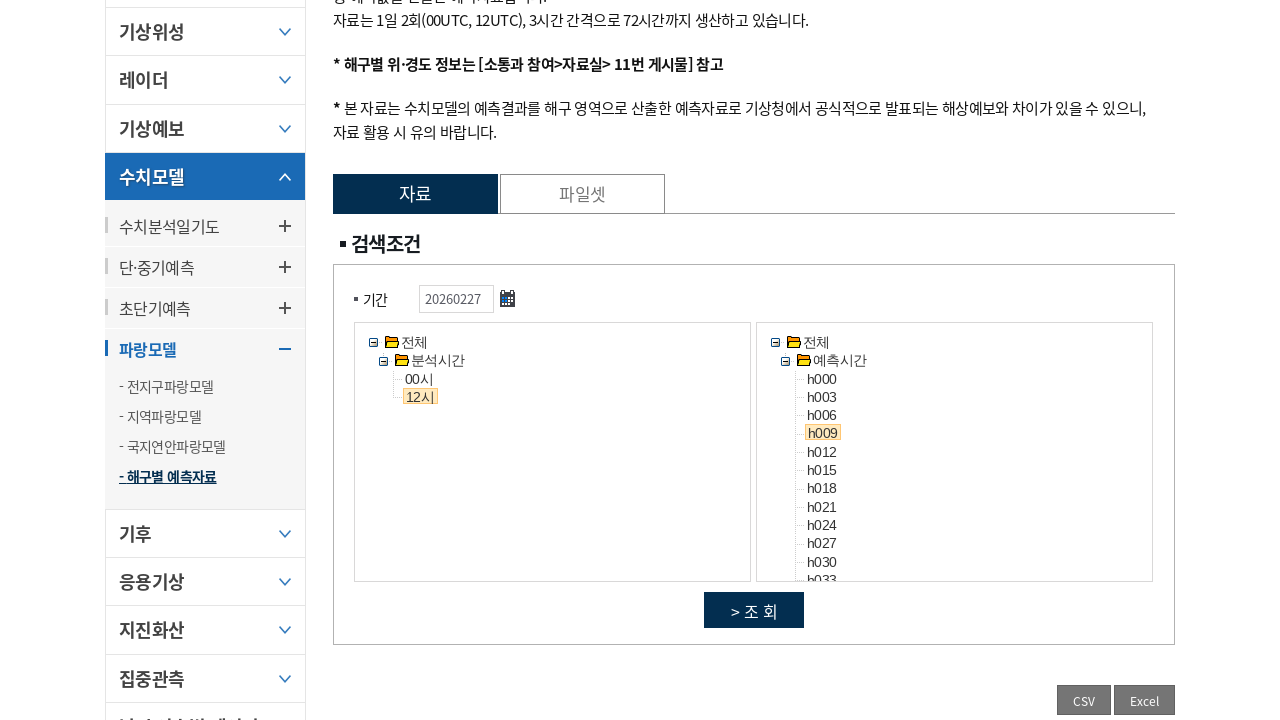

Selected base 12시 (12 PM) option at (420, 397) on #ztree_4_a > label
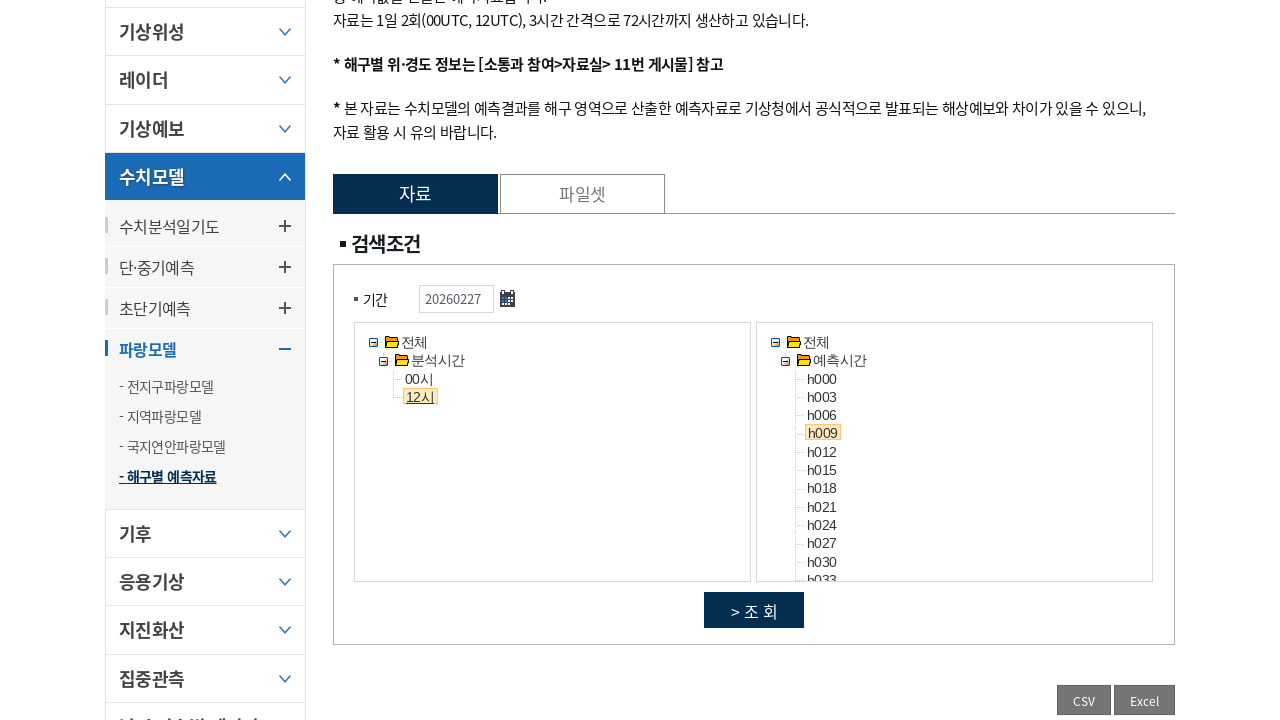

Selected 12:00 time period at (822, 379) on #ztree1_3_a > label
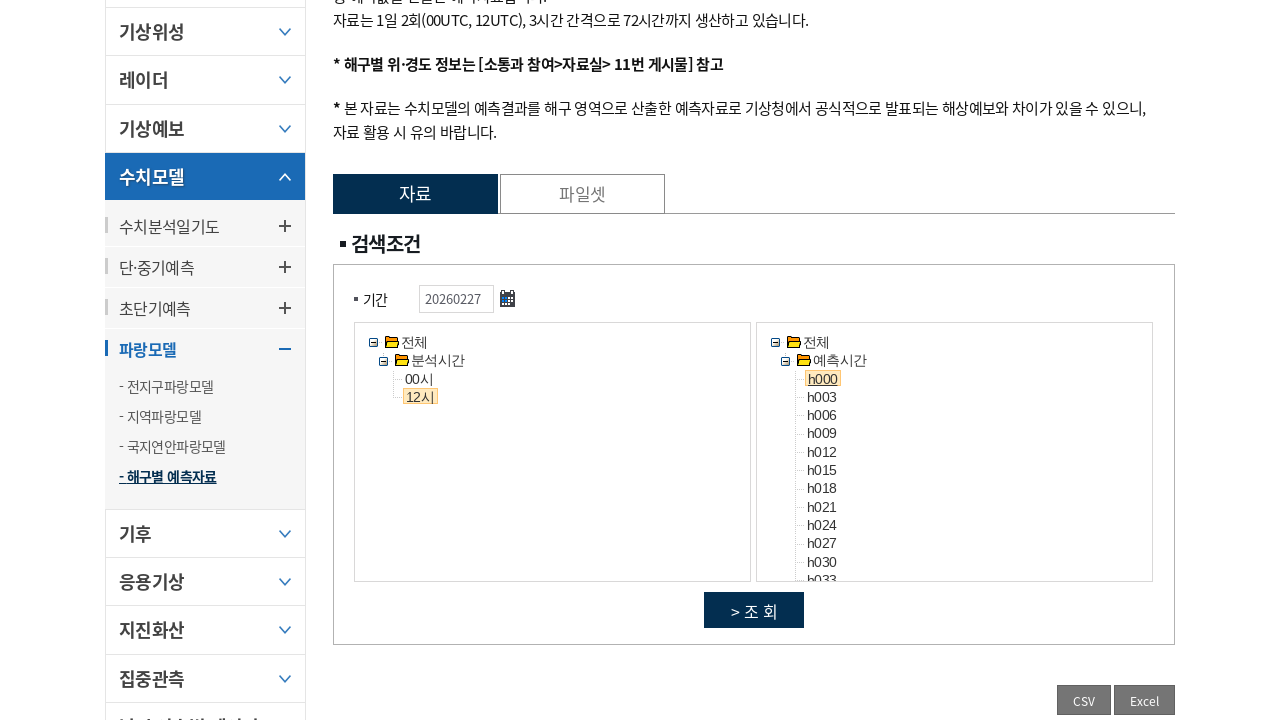

Clicked search button to view 12:00 data at (754, 610) on #dsForm > div.wrap_btn > button
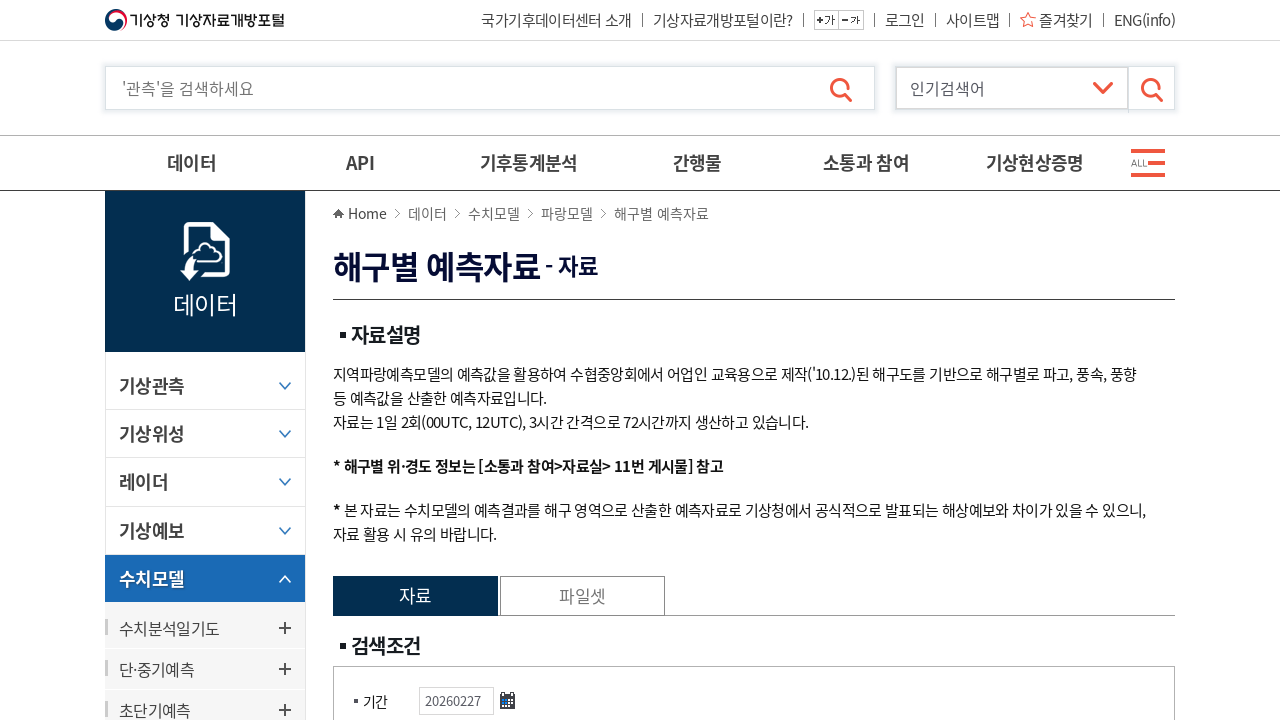

Waited 1 second for 12:00 data to load
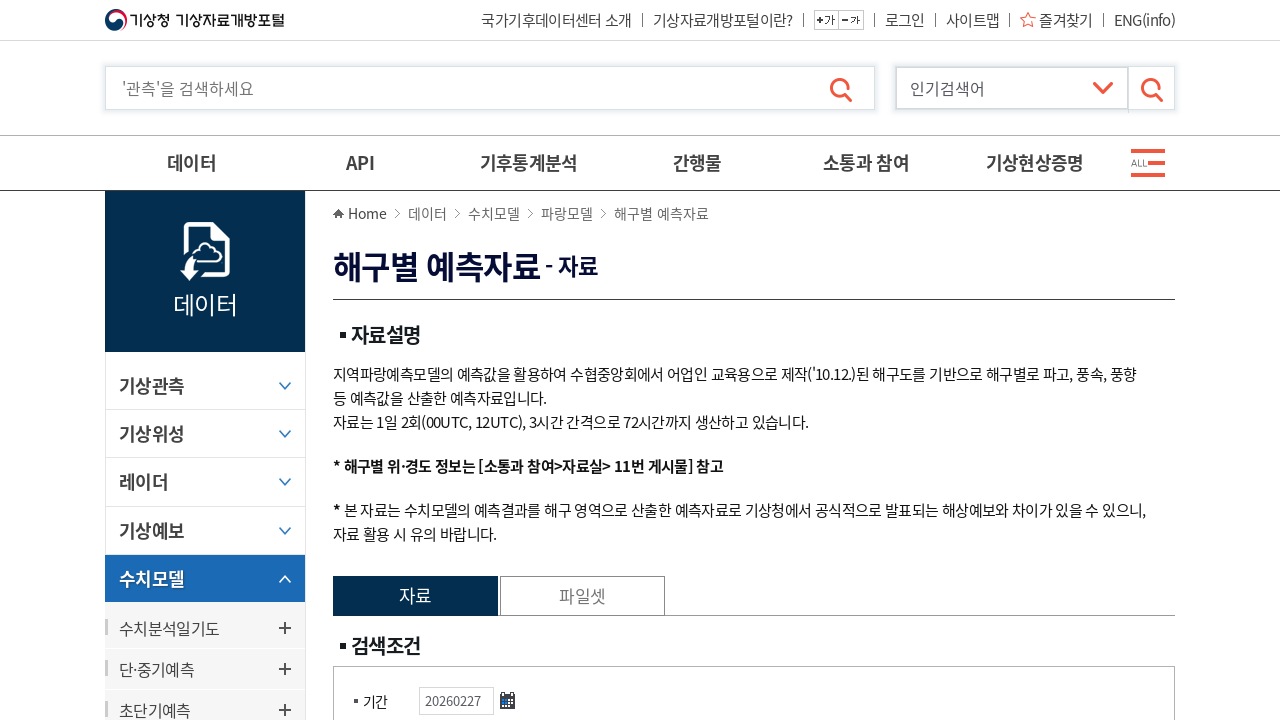

Expanded tree to access 12시 time periods at (384, 361) on #ztree_2_switch
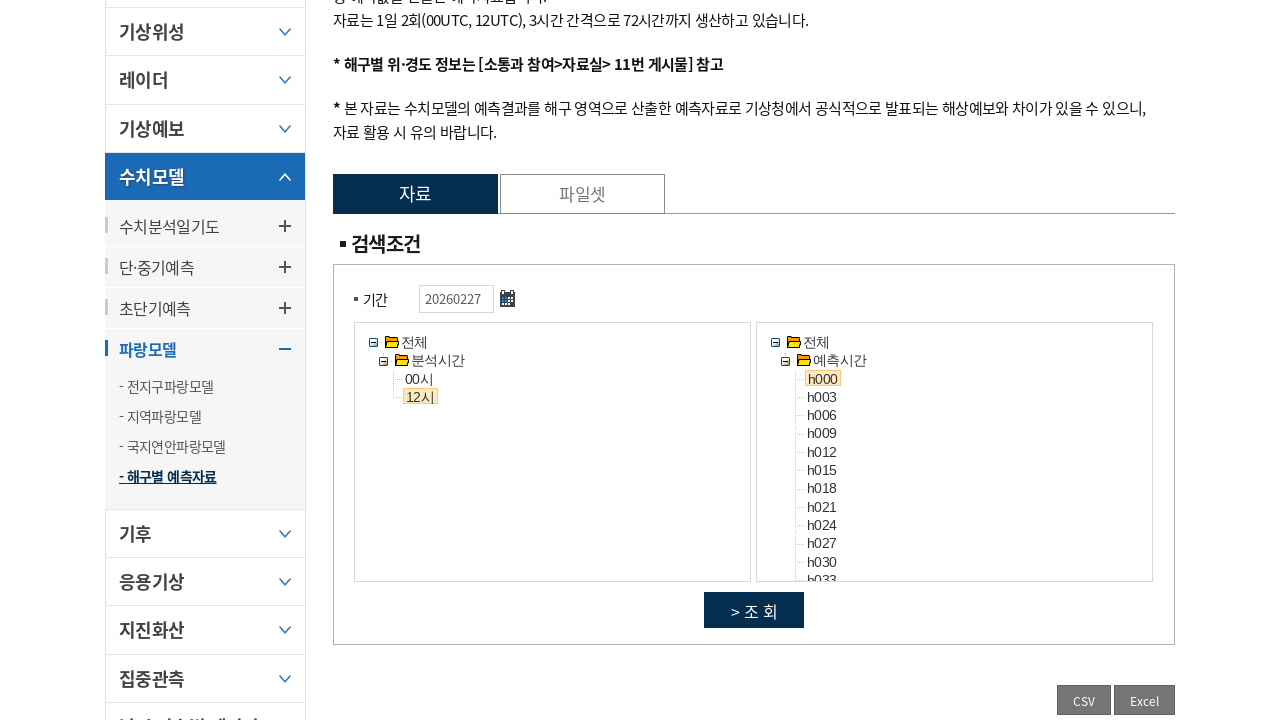

Selected base 12시 (12 PM) option at (420, 397) on #ztree_4_a > label
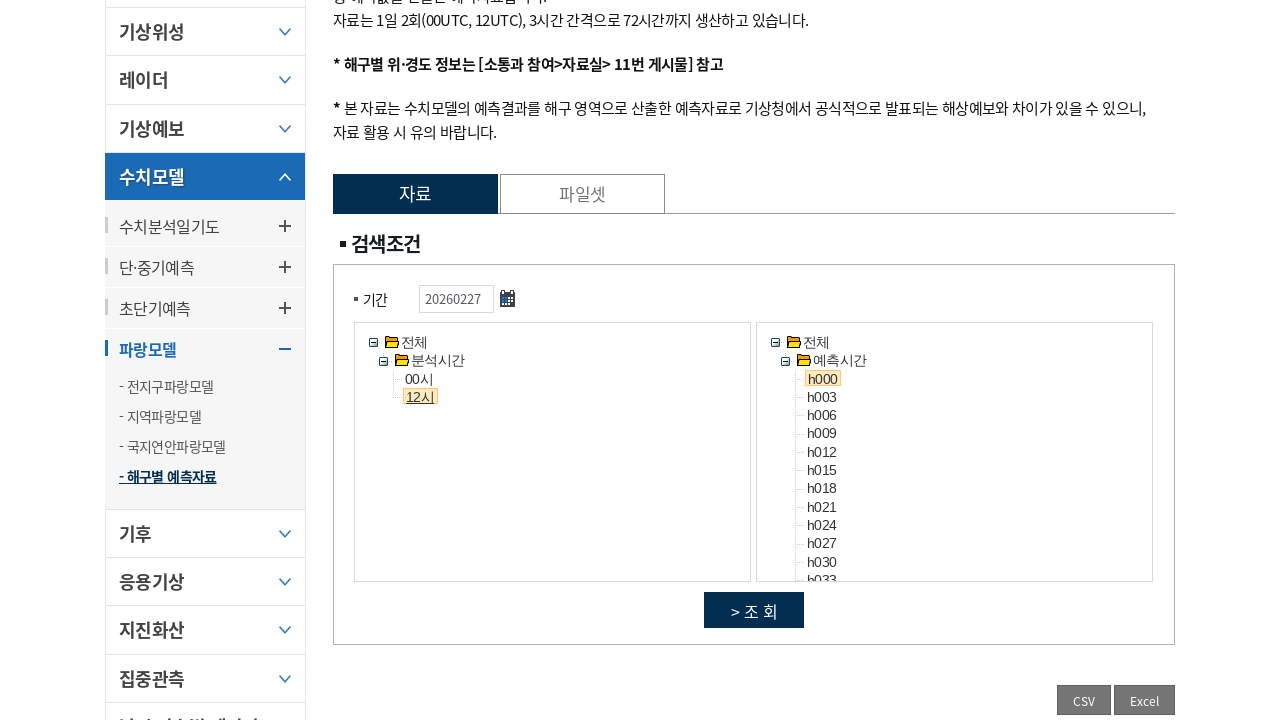

Selected 12:03 time period at (822, 397) on #ztree1_4_a > label
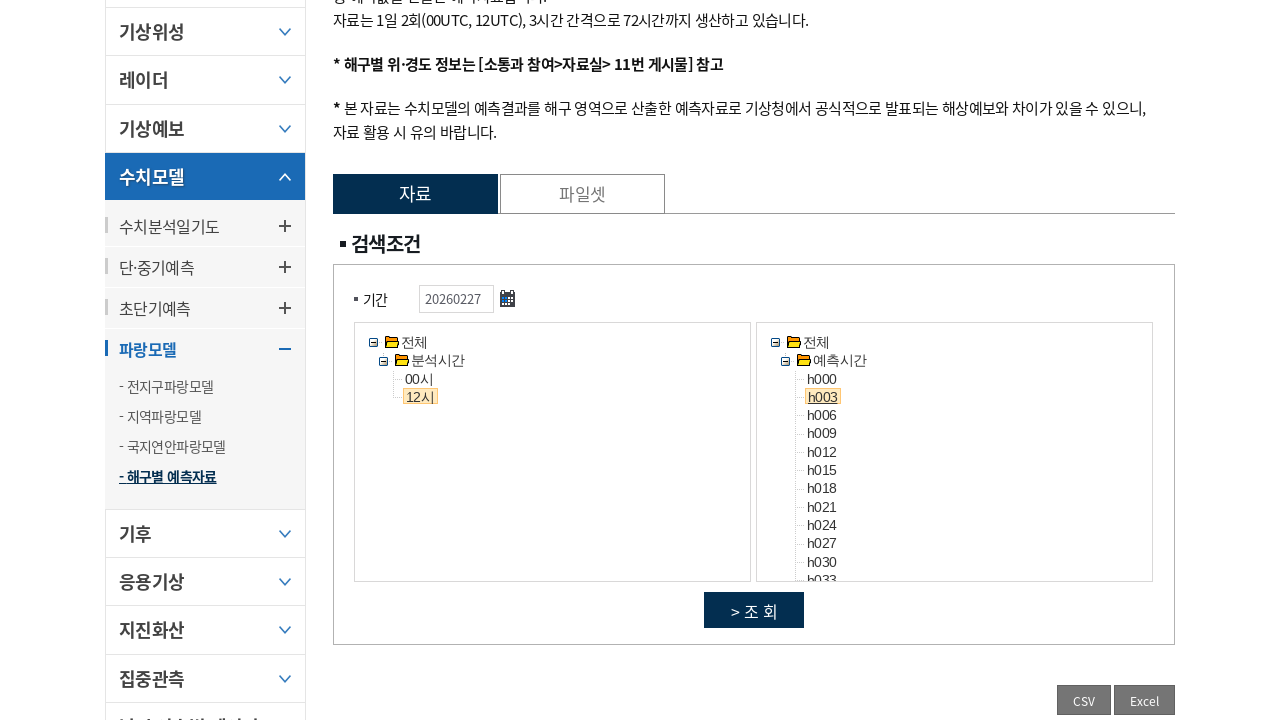

Clicked search button to view 12:03 data at (754, 610) on #dsForm > div.wrap_btn > button
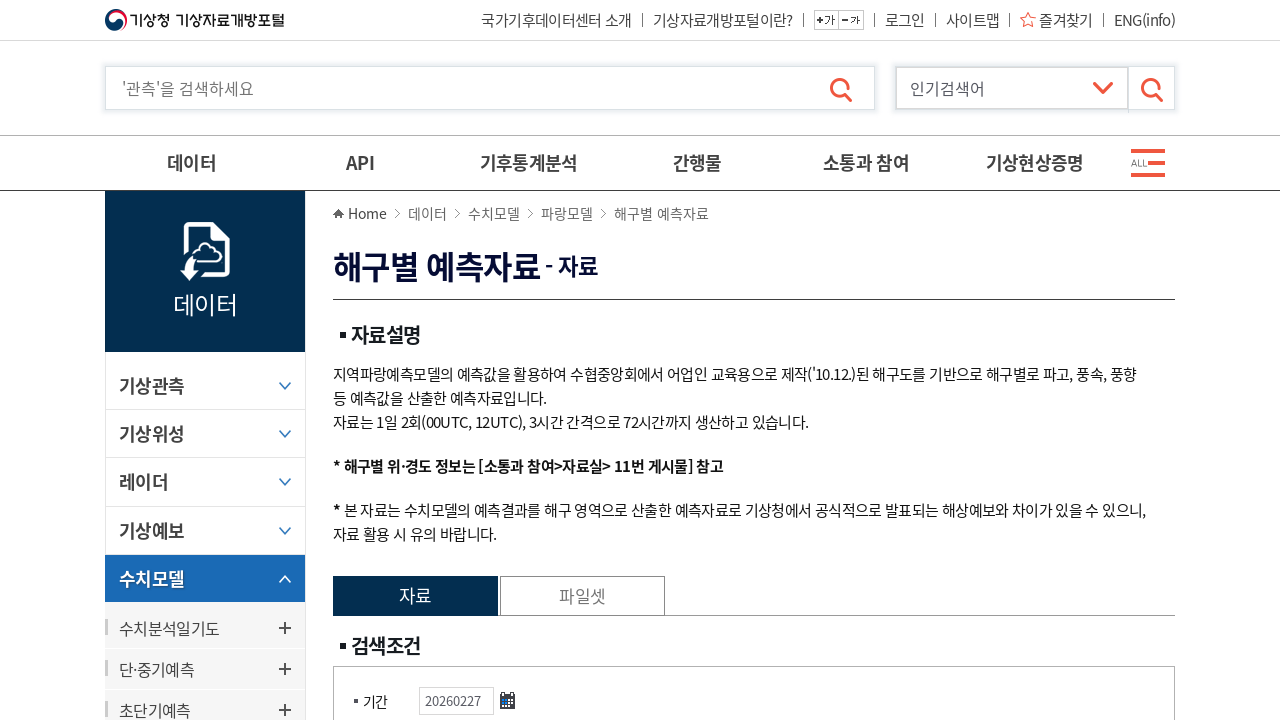

Waited 1 second for 12:03 data to load
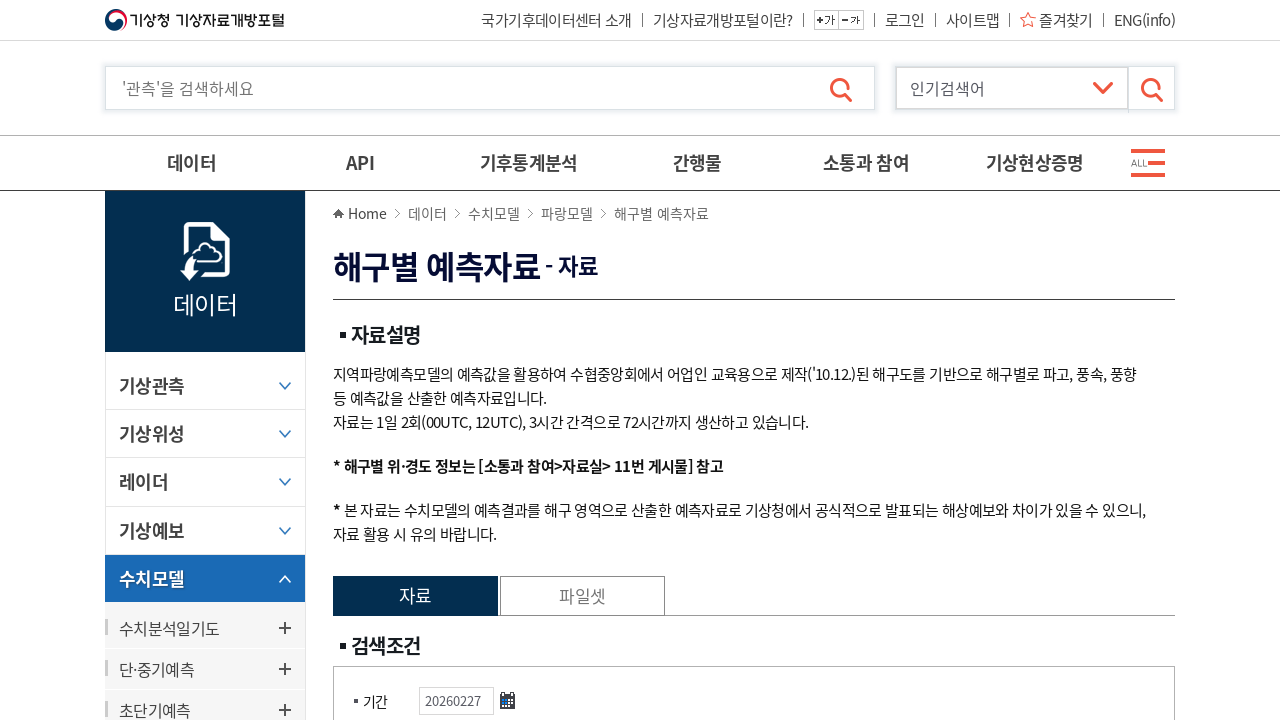

Expanded tree to access 12시 time periods at (384, 361) on #ztree_2_switch
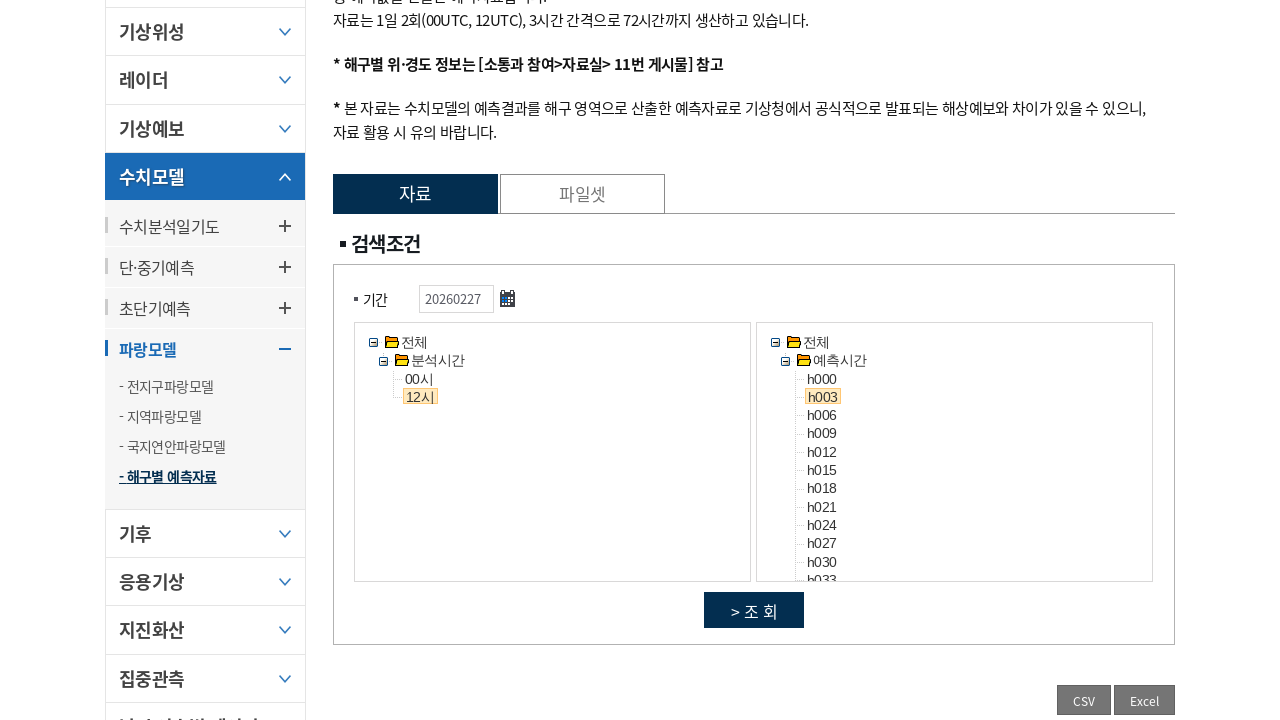

Selected base 12시 (12 PM) option at (420, 397) on #ztree_4_a > label
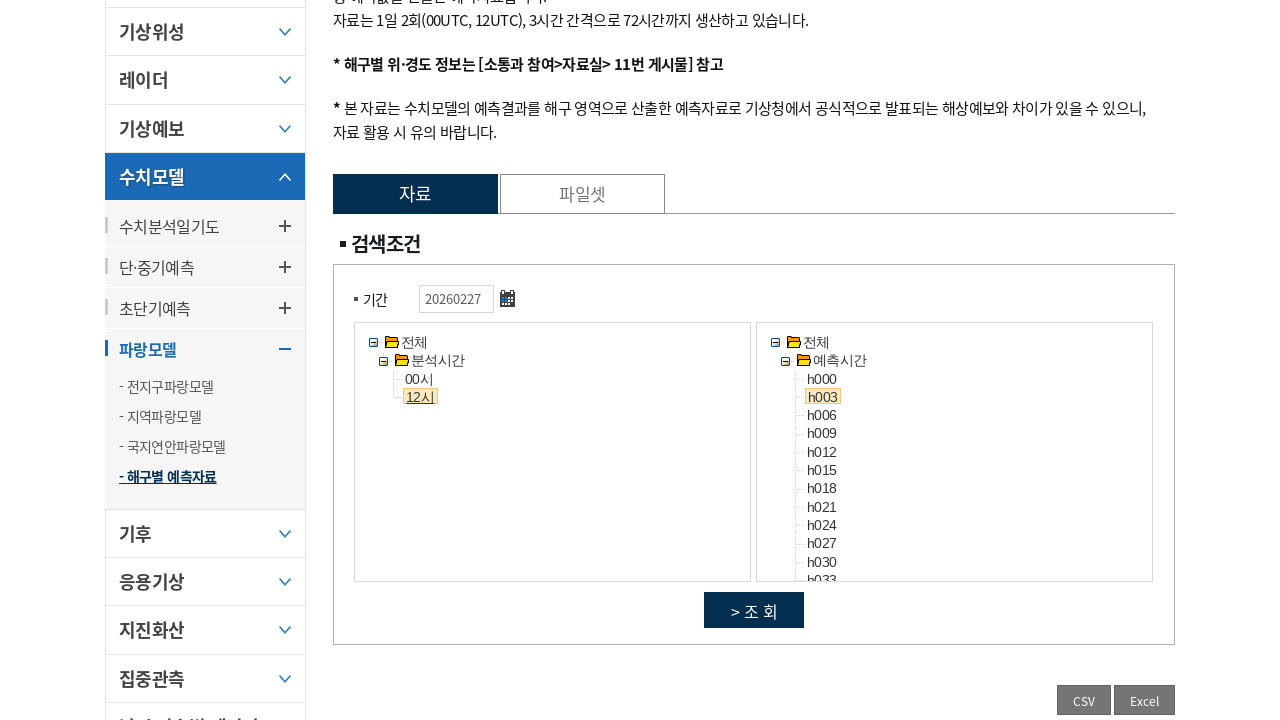

Selected 12:06 time period at (822, 415) on #ztree1_5_a > label
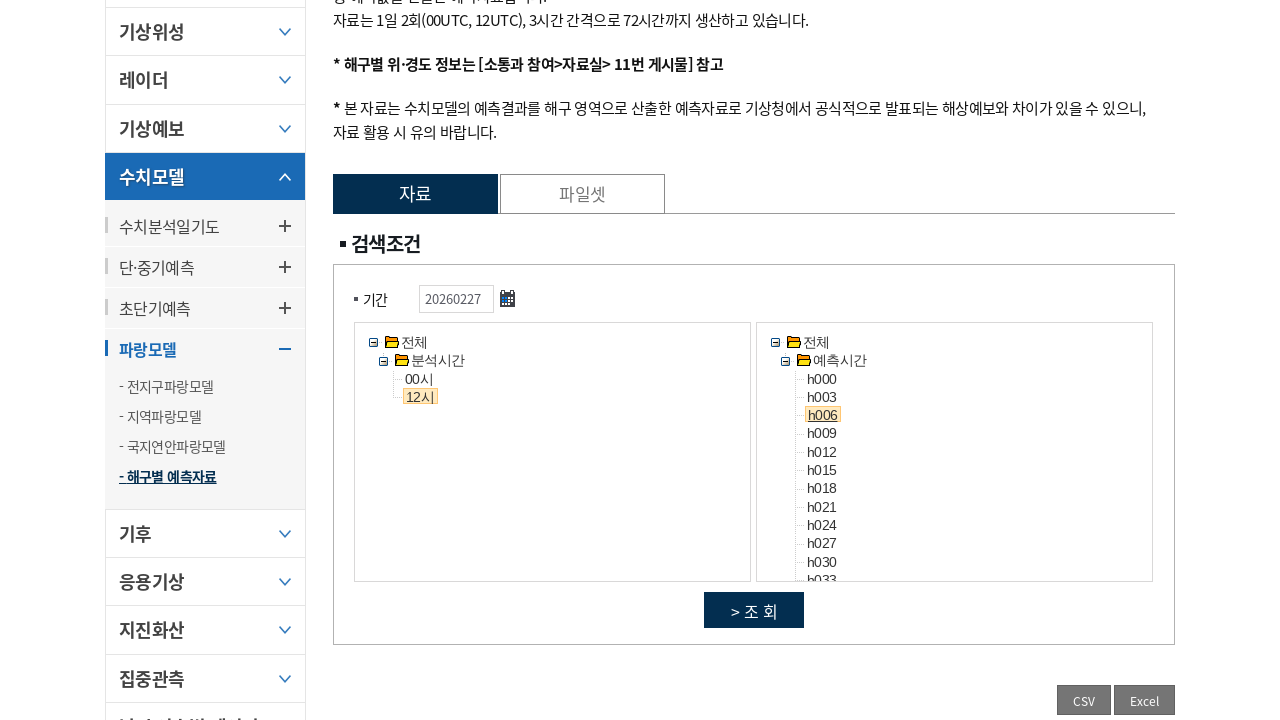

Clicked search button to view 12:06 data at (754, 610) on #dsForm > div.wrap_btn > button
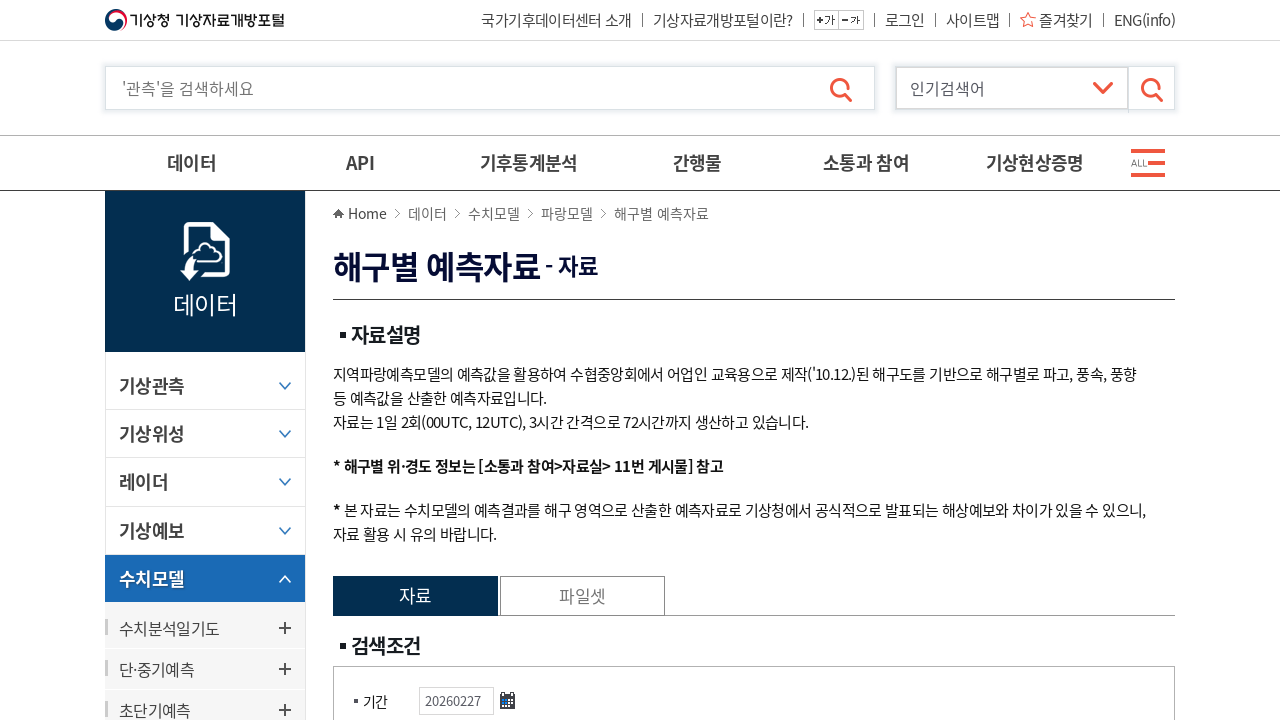

Waited 1 second for 12:06 data to load
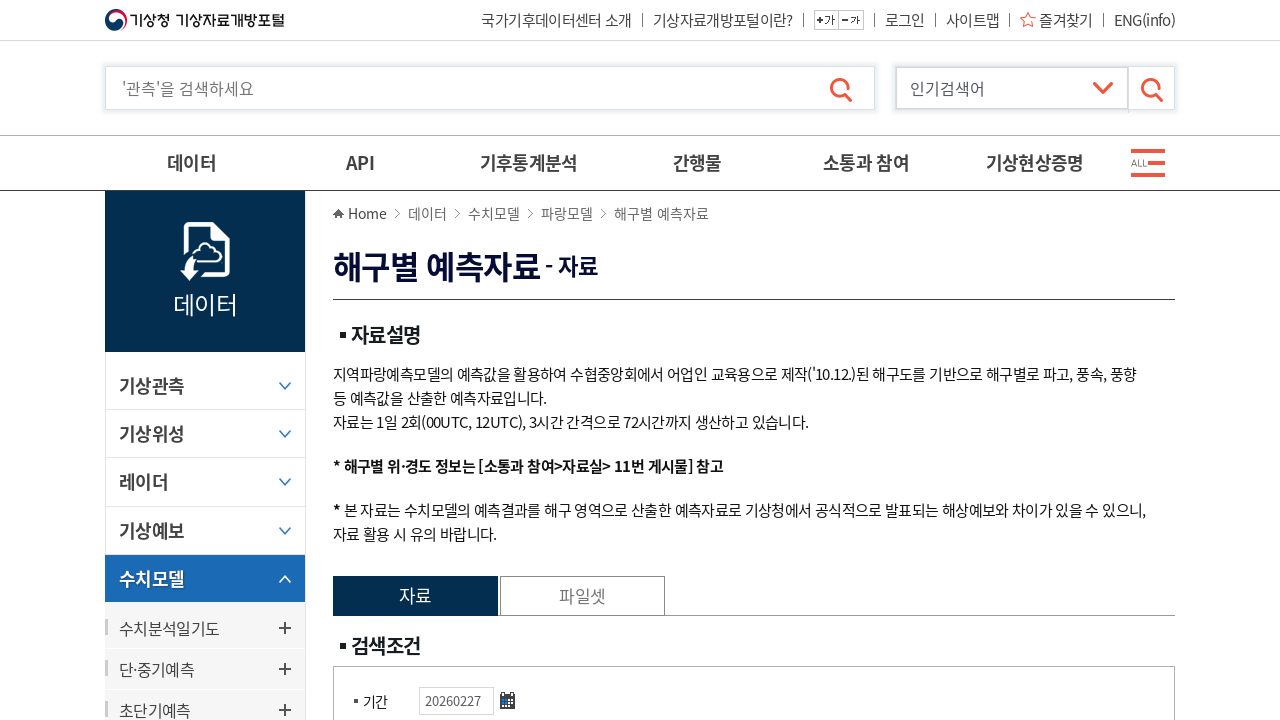

Expanded tree to access 12시 time periods at (384, 361) on #ztree_2_switch
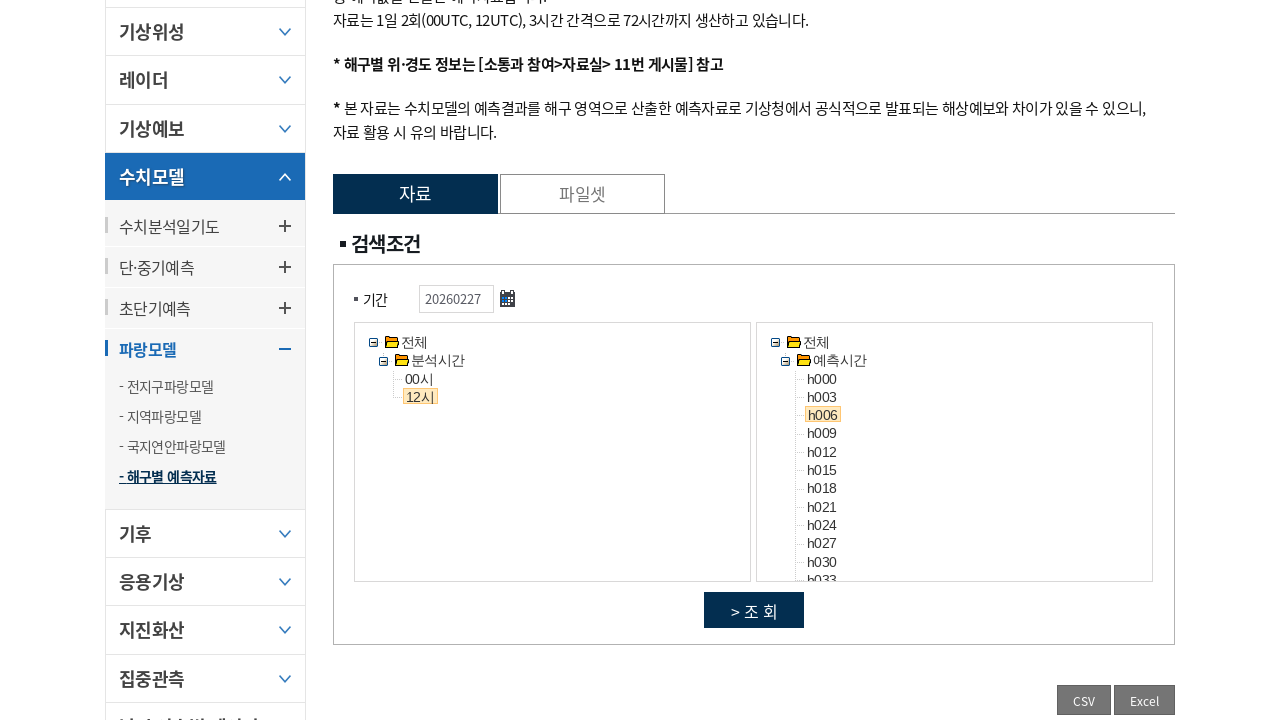

Selected base 12시 (12 PM) option at (420, 397) on #ztree_4_a > label
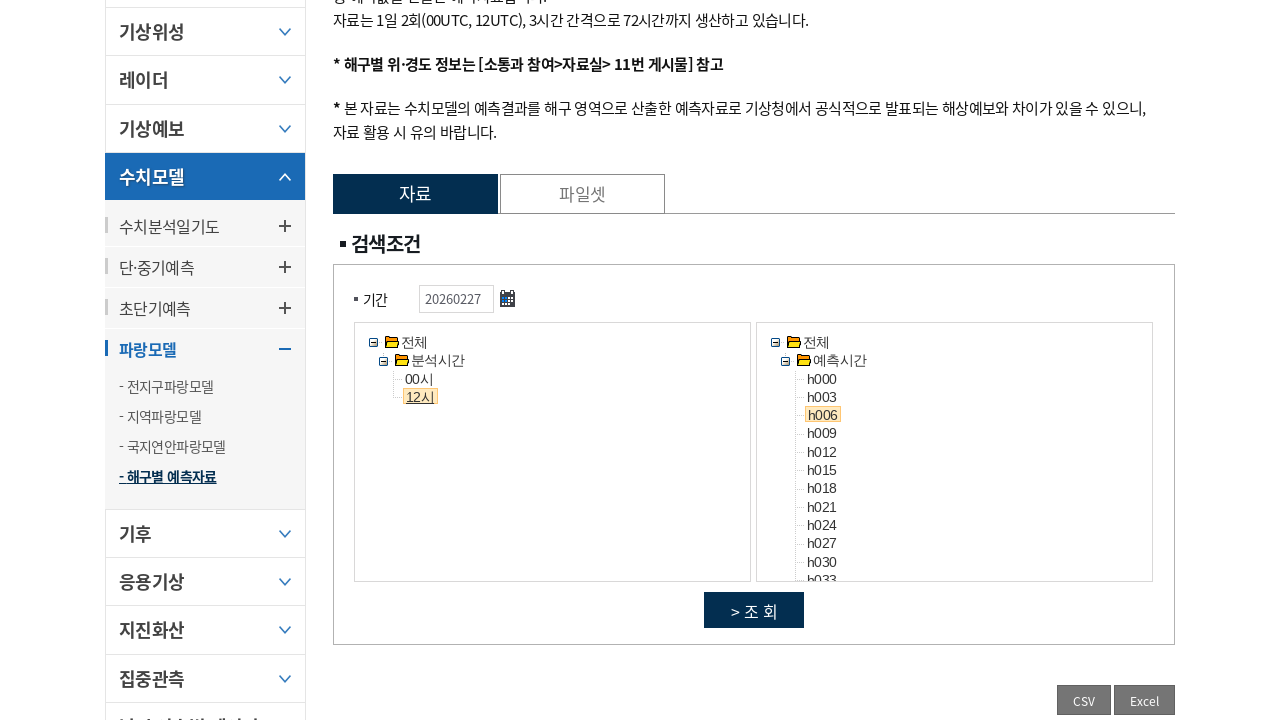

Selected 12:09 time period at (822, 433) on #ztree1_6_a > label
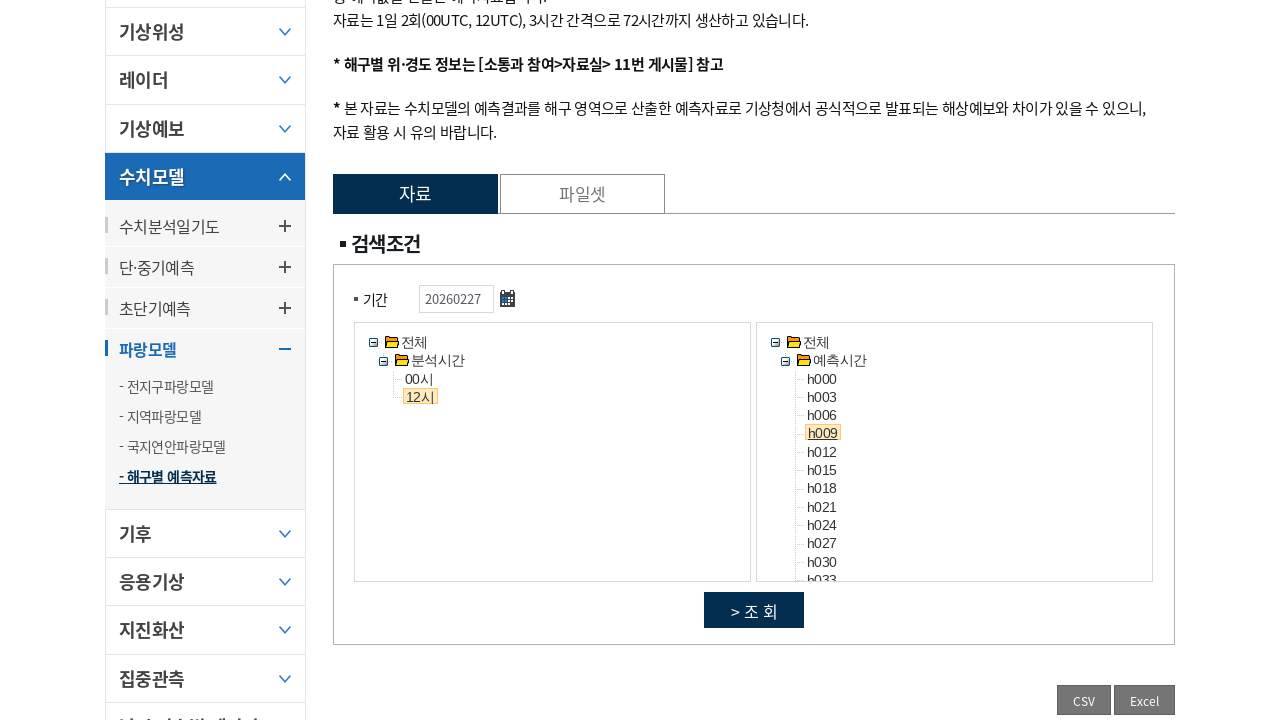

Clicked search button to view 12:09 data at (754, 610) on #dsForm > div.wrap_btn > button
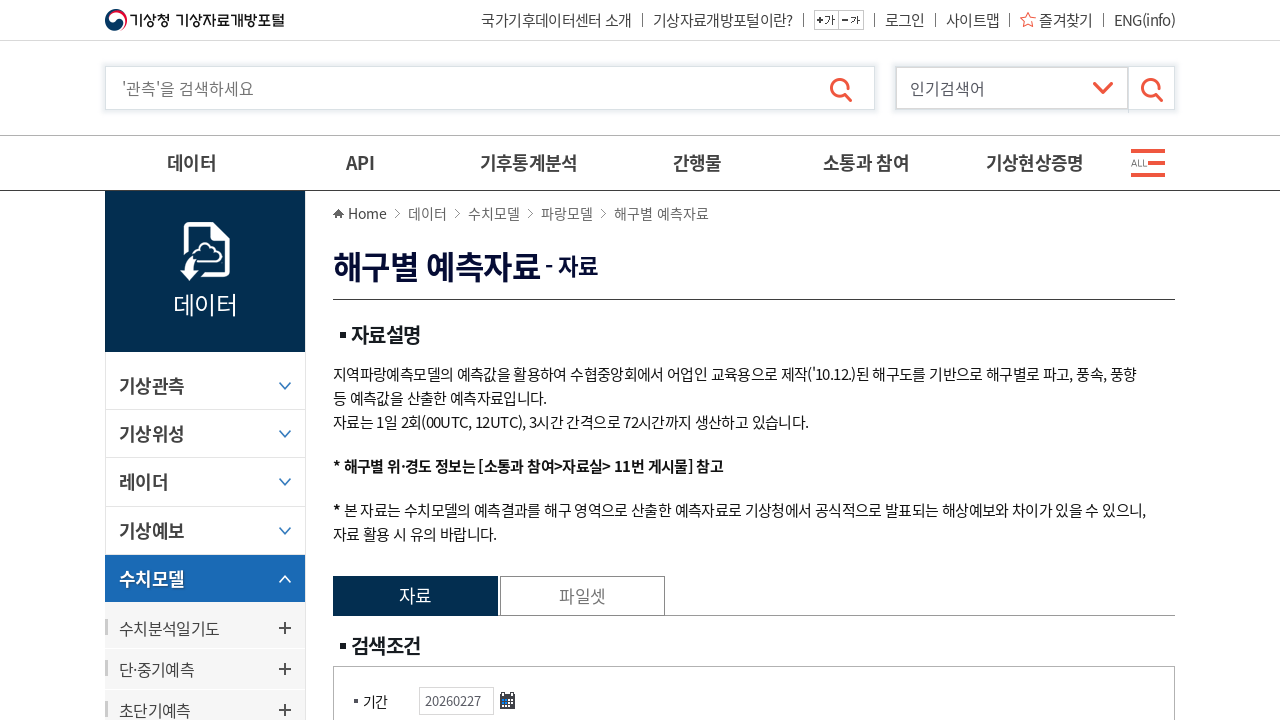

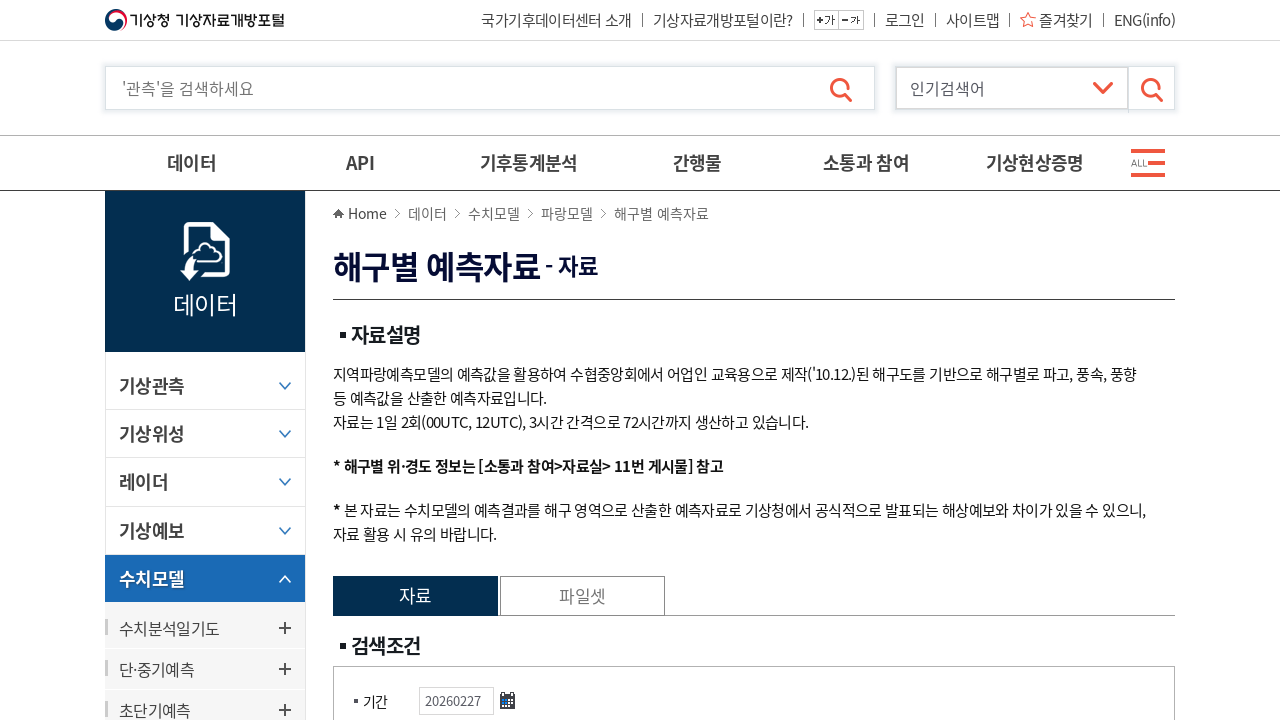